Tests dynamic loading by clicking start button and waiting for "Hello World!" text to appear

Starting URL: https://the-internet.herokuapp.com/dynamic_loading/1

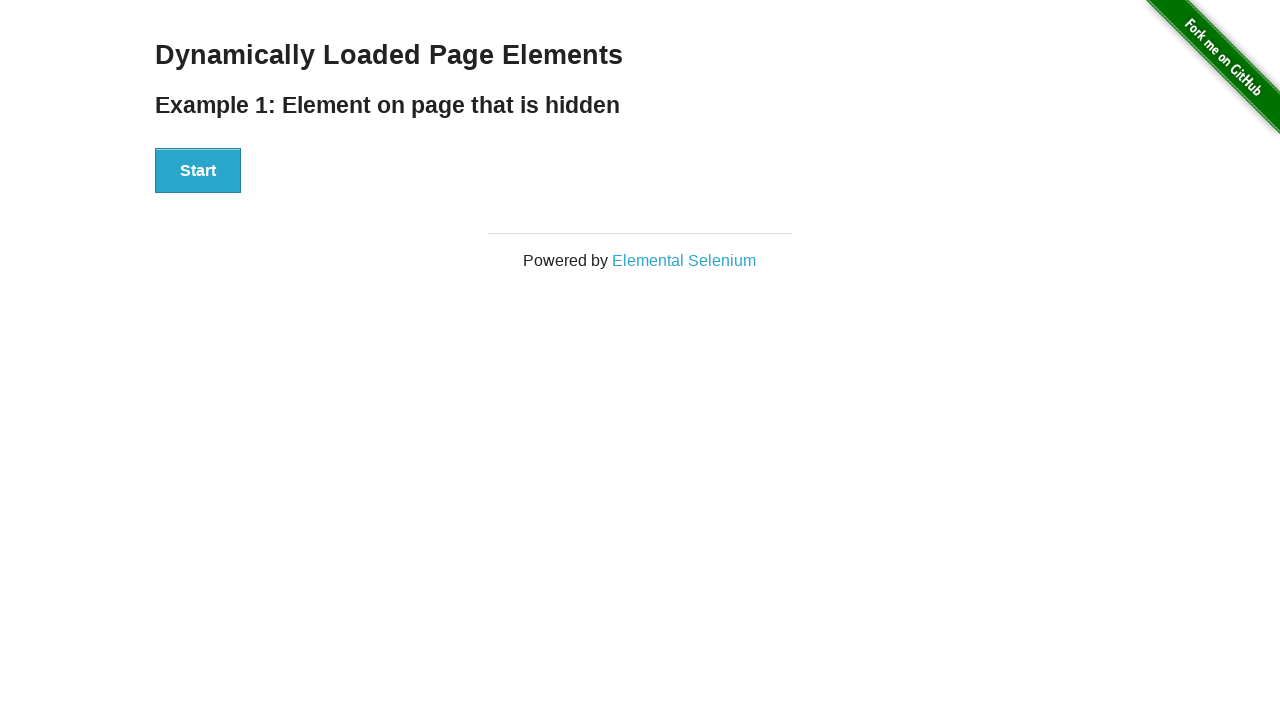

Clicked start button to begin dynamic loading at (198, 171) on xpath=//div[@id='start']//button
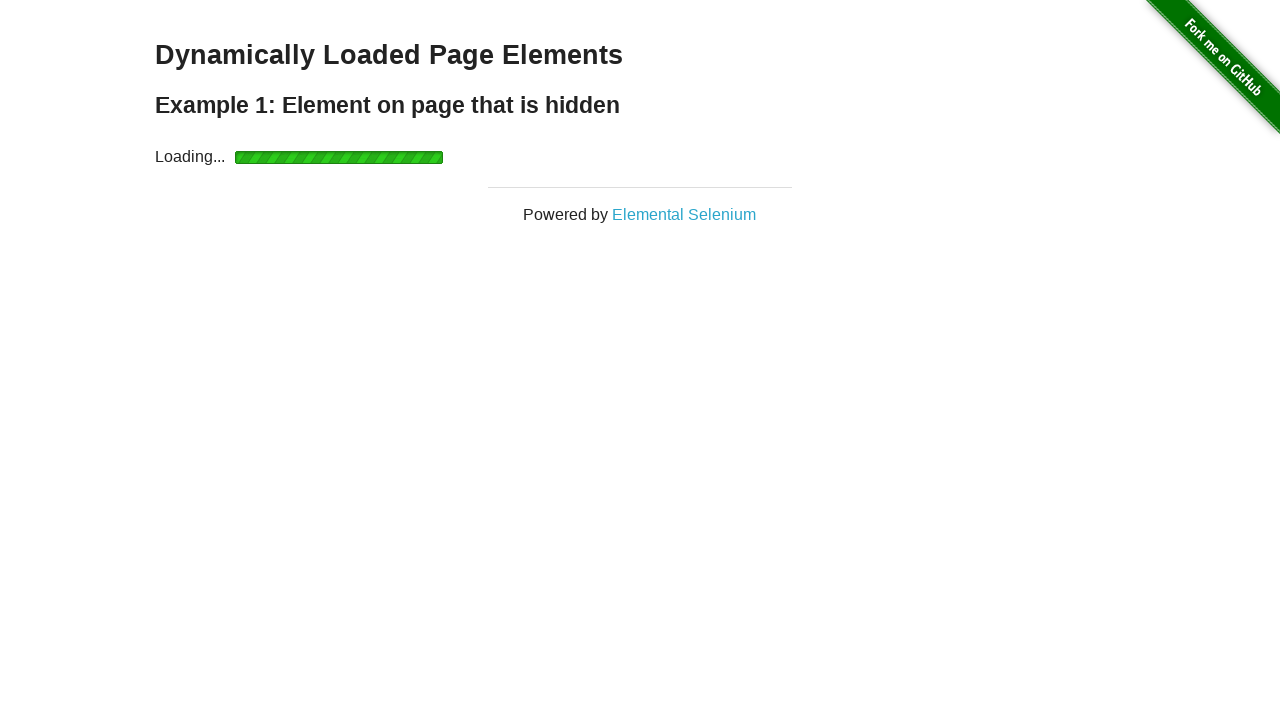

Timeout exception occurred while waiting for 'Hello World!' text with 3 second timeout
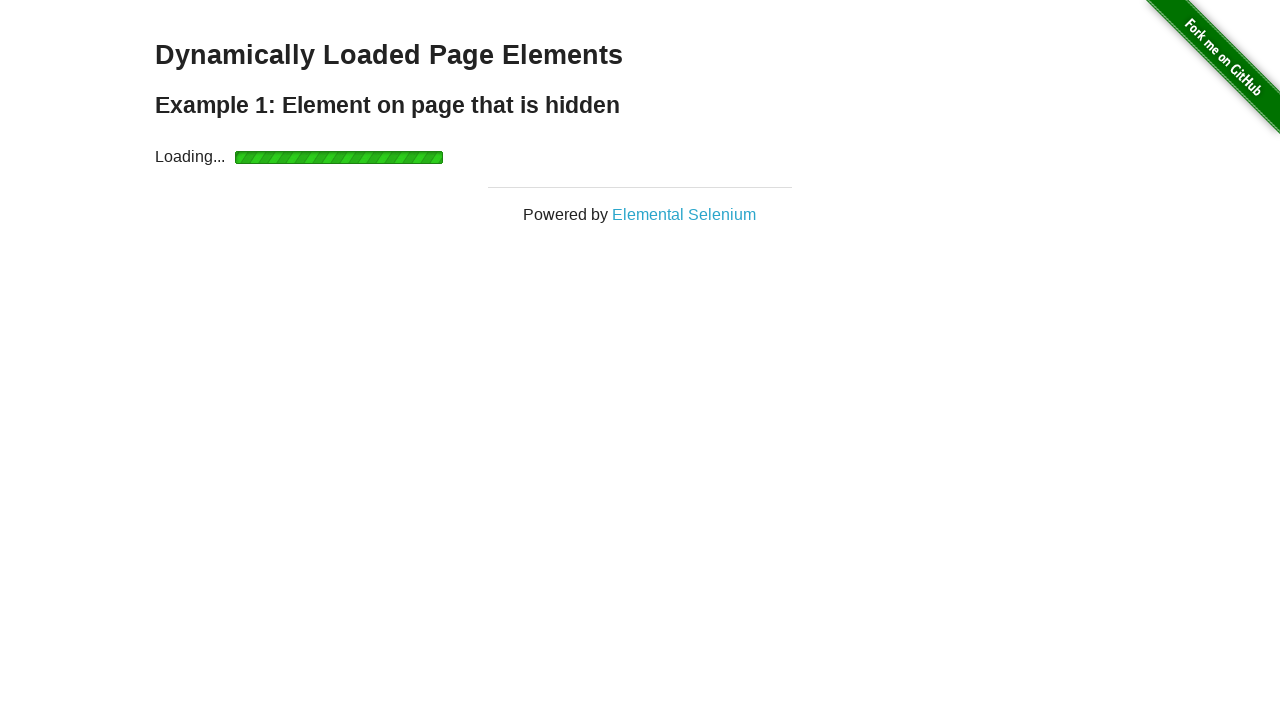

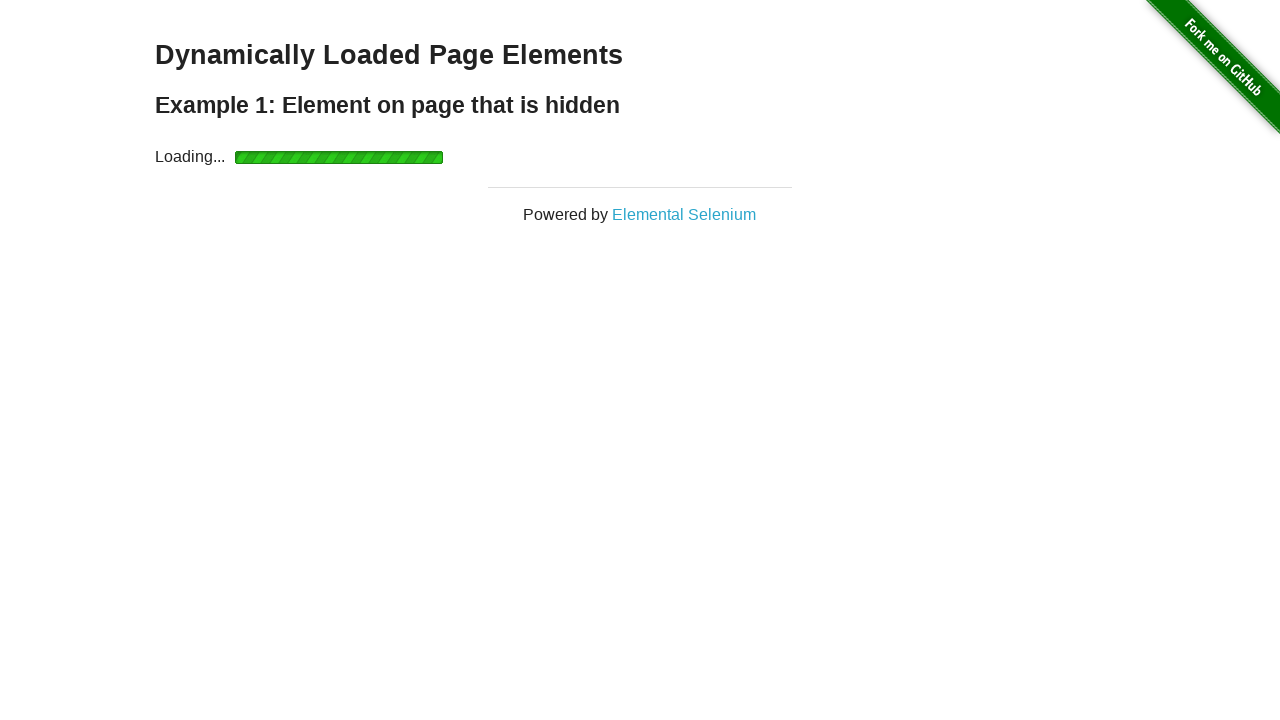